Tests category filtering by selecting a product category and verifying that expected products are displayed in the listing

Starting URL: https://www.demoblaze.com/index.html

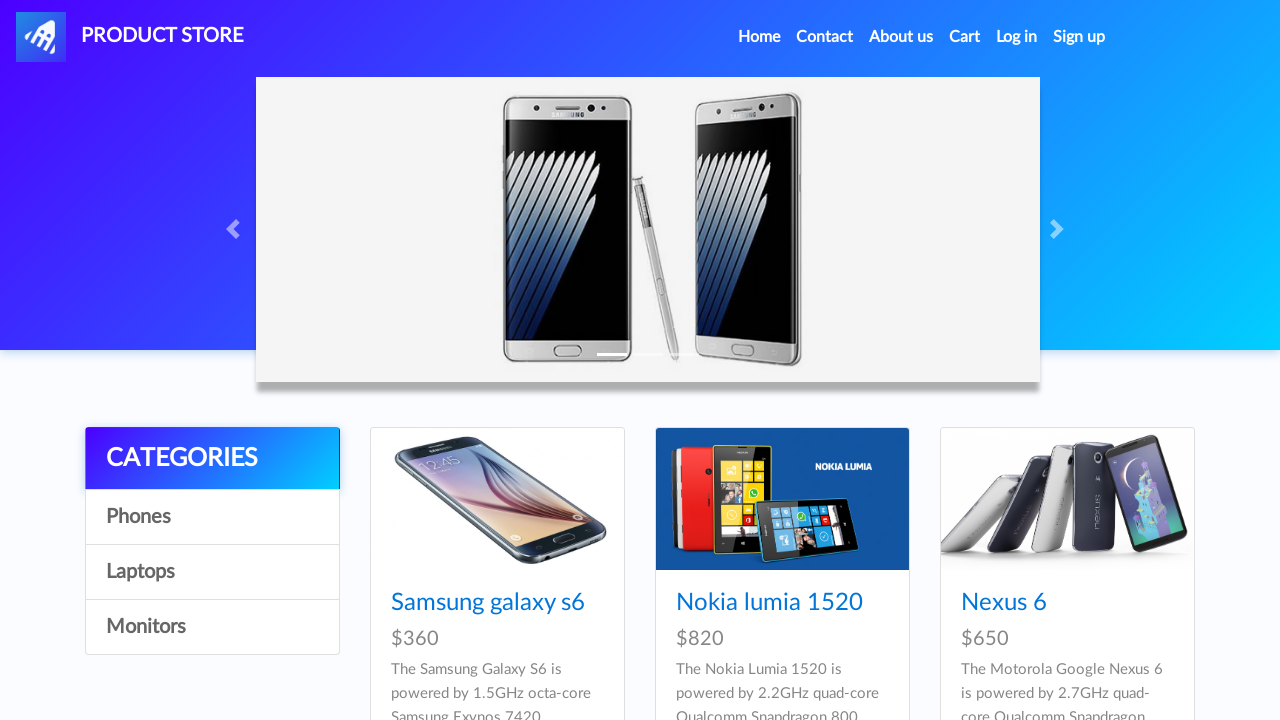

Clicked on 'Phones' category at (212, 517) on #itemc:has-text('Phones')
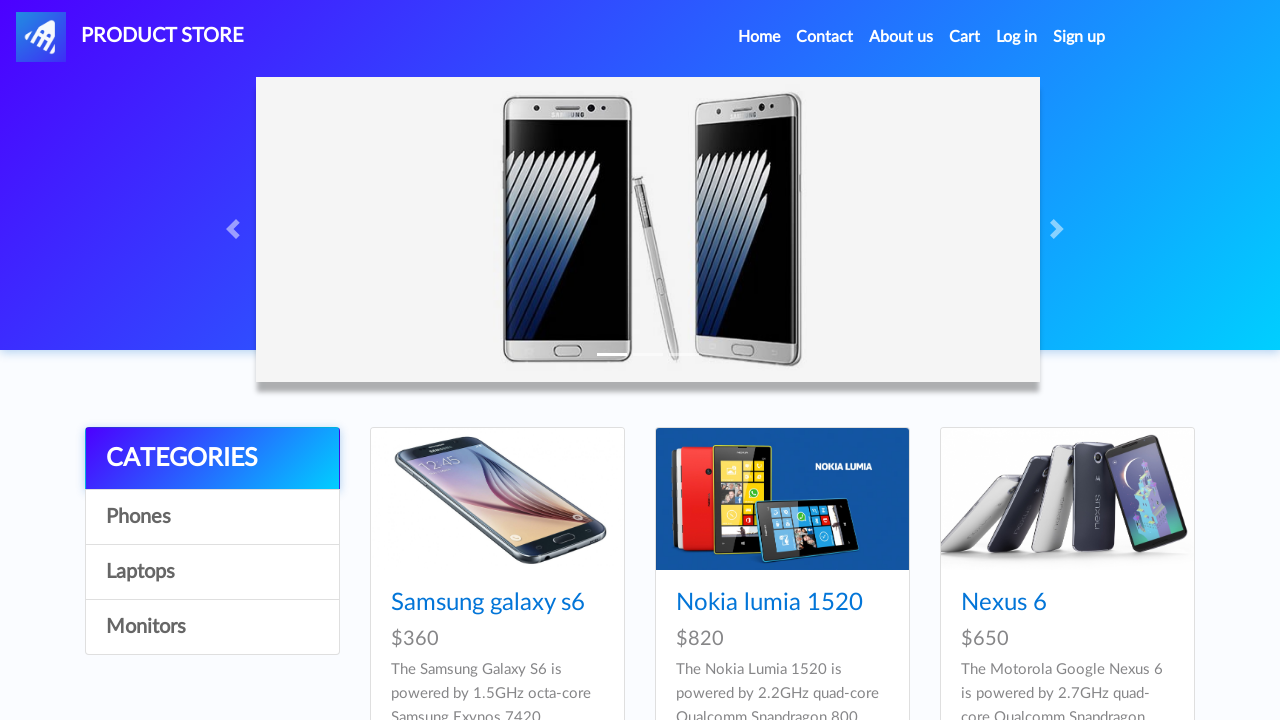

Waited for network to become idle after category selection
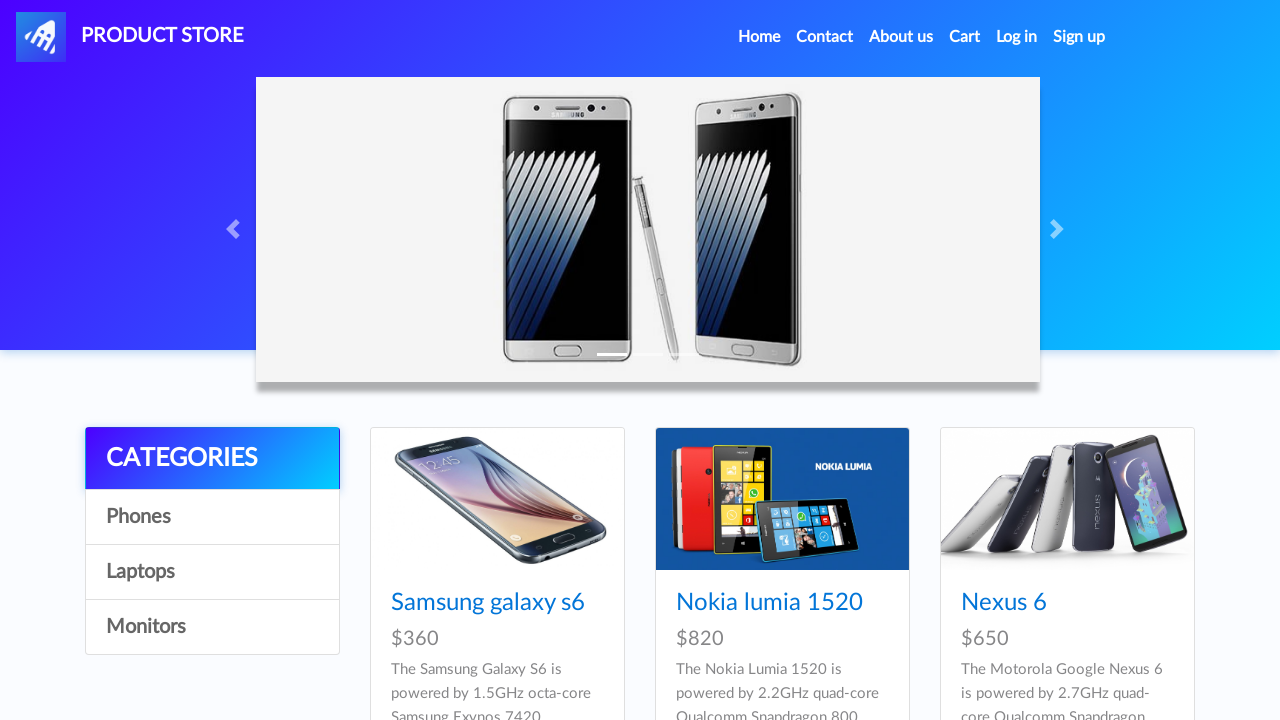

Verified that product titles are displayed in the listing
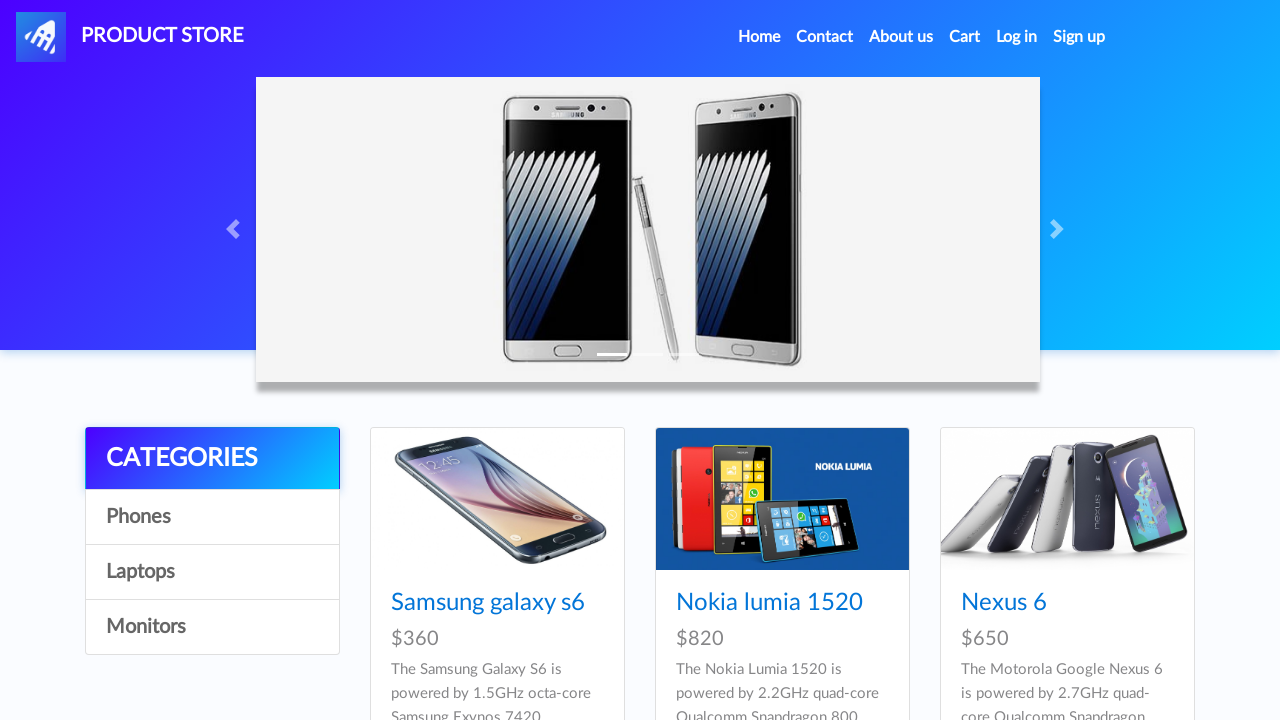

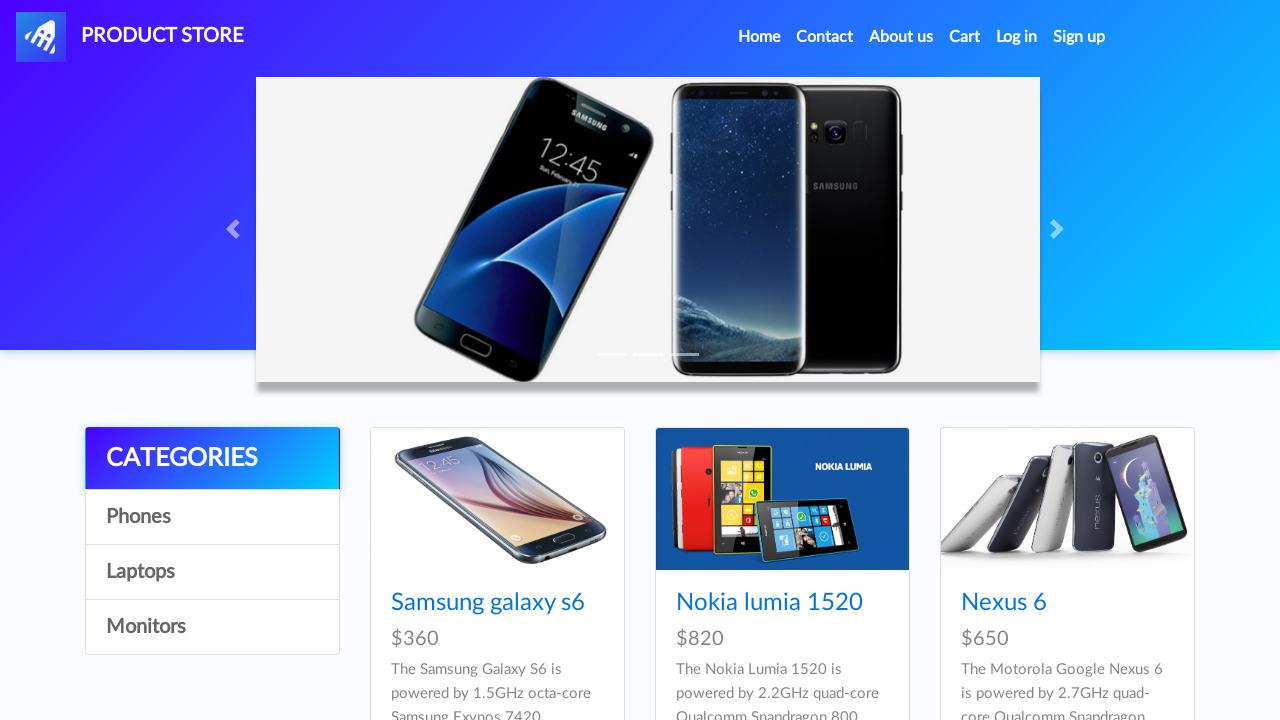